Tests that pressing Enter on modal buttons and then pressing Enter on Open button properly reopens the modal

Starting URL: https://next.fritz2.dev/headless-demo/#modal

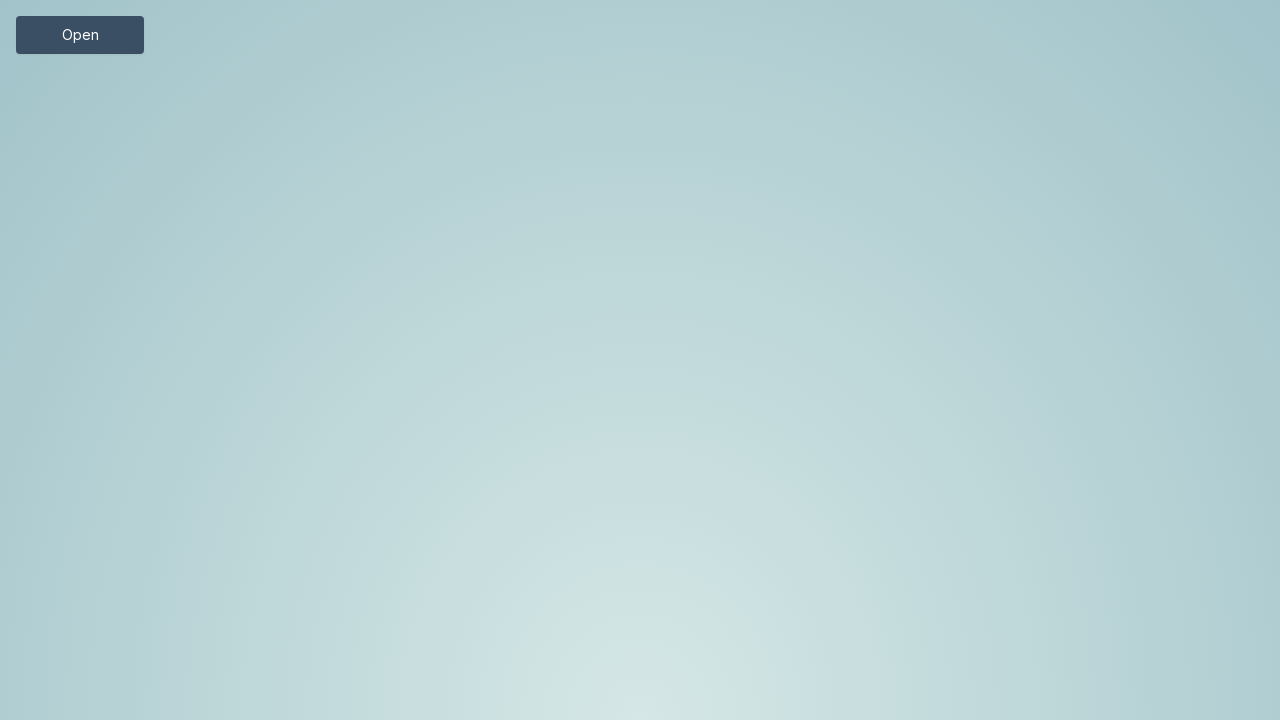

Clicked Open button to show modal at (80, 35) on text=Open
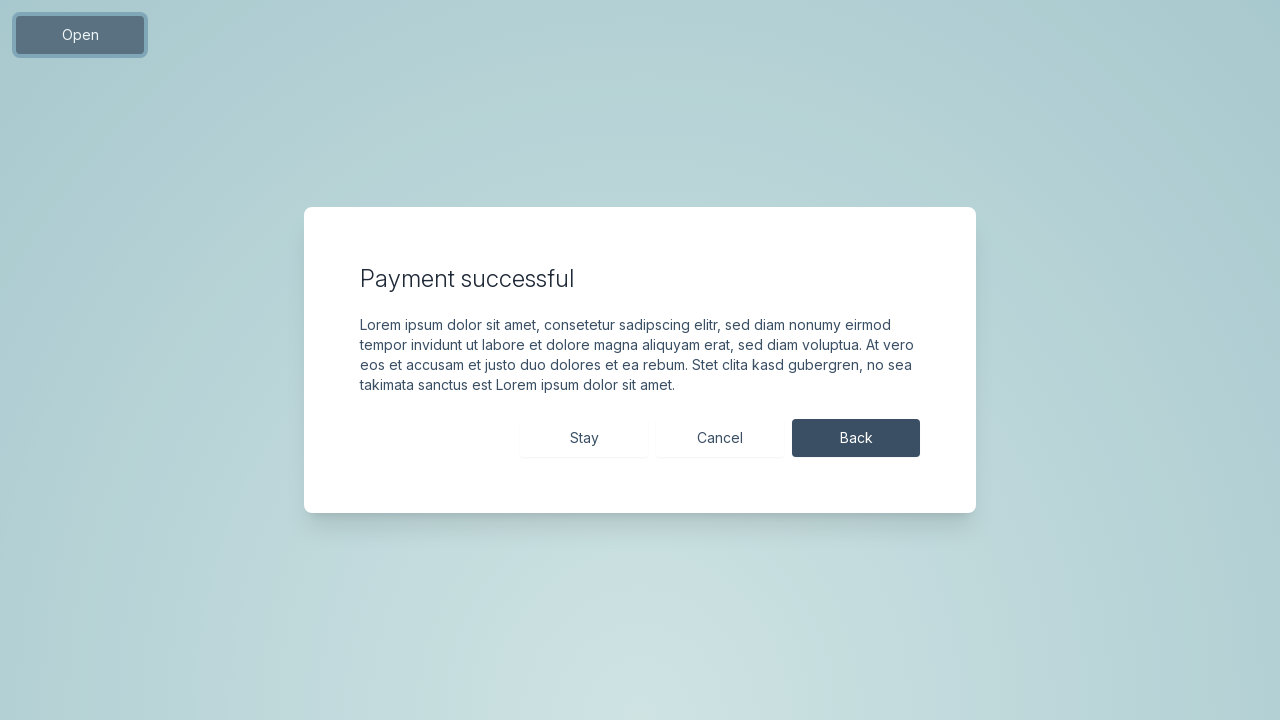

Focused on Stay button on #button-stay
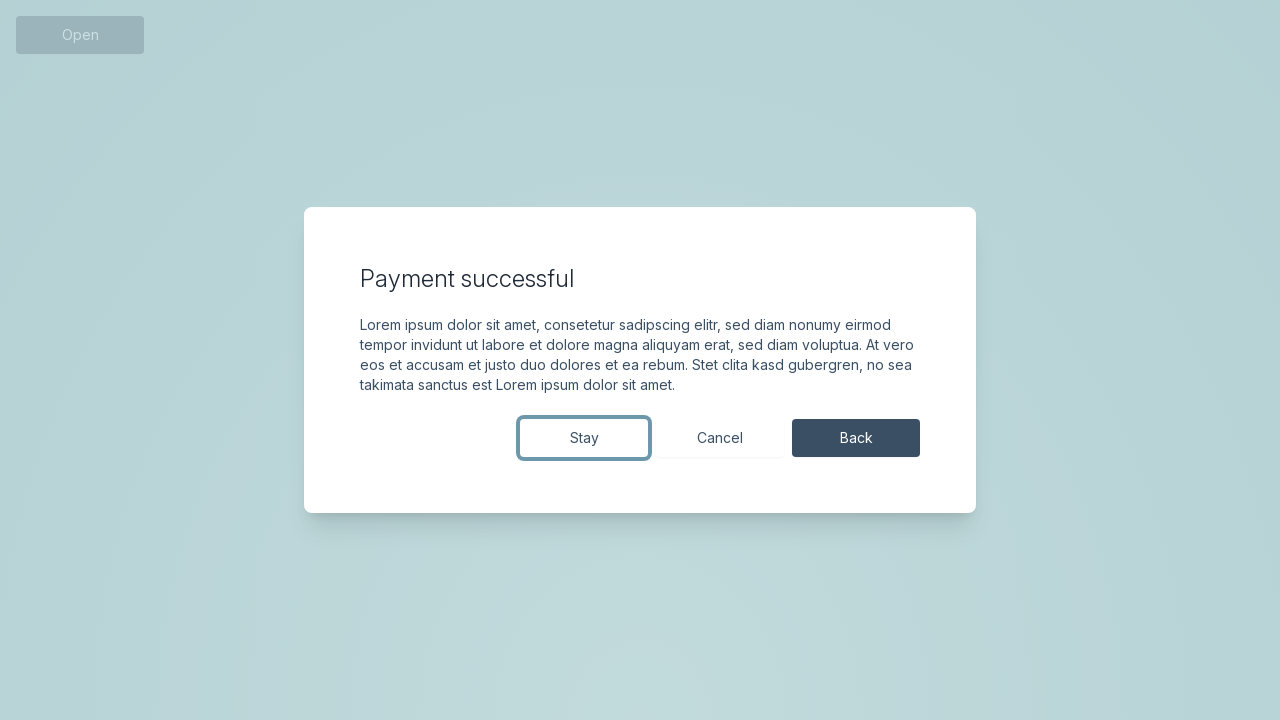

Pressed Enter on Stay button on #button-stay
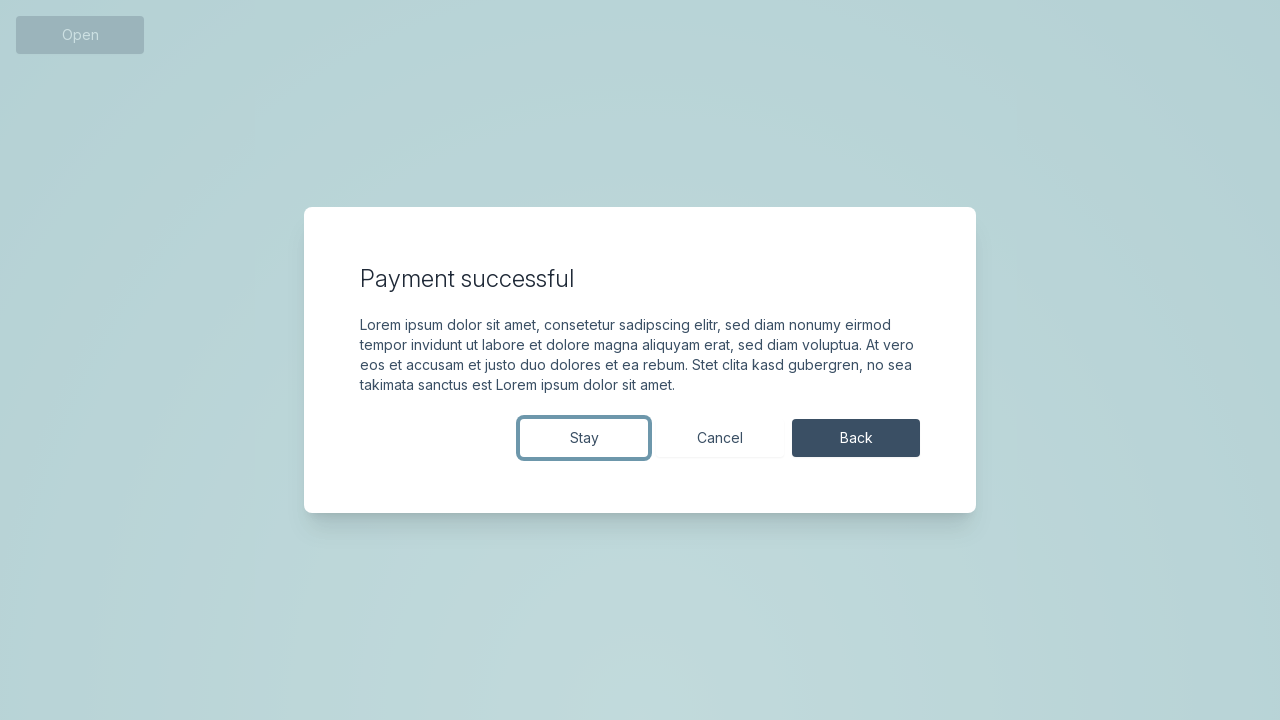

Verified Cancel button is visible
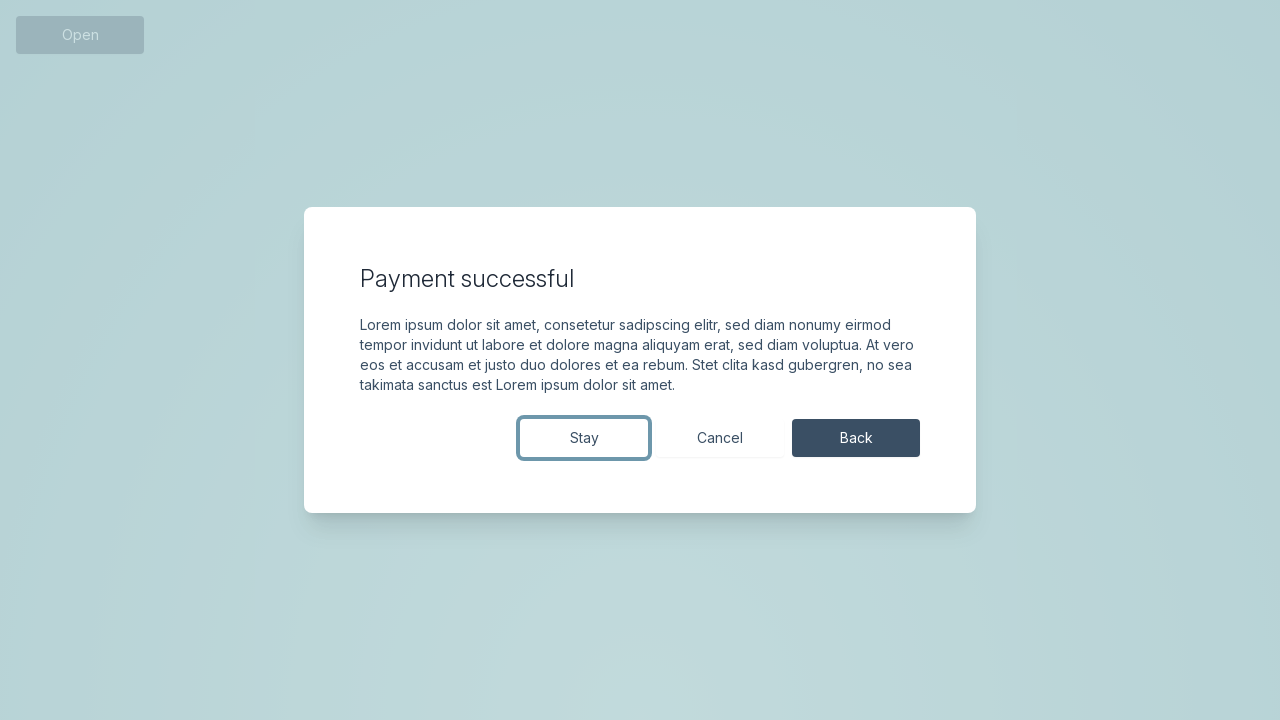

Pressed Tab on Stay button on #button-stay
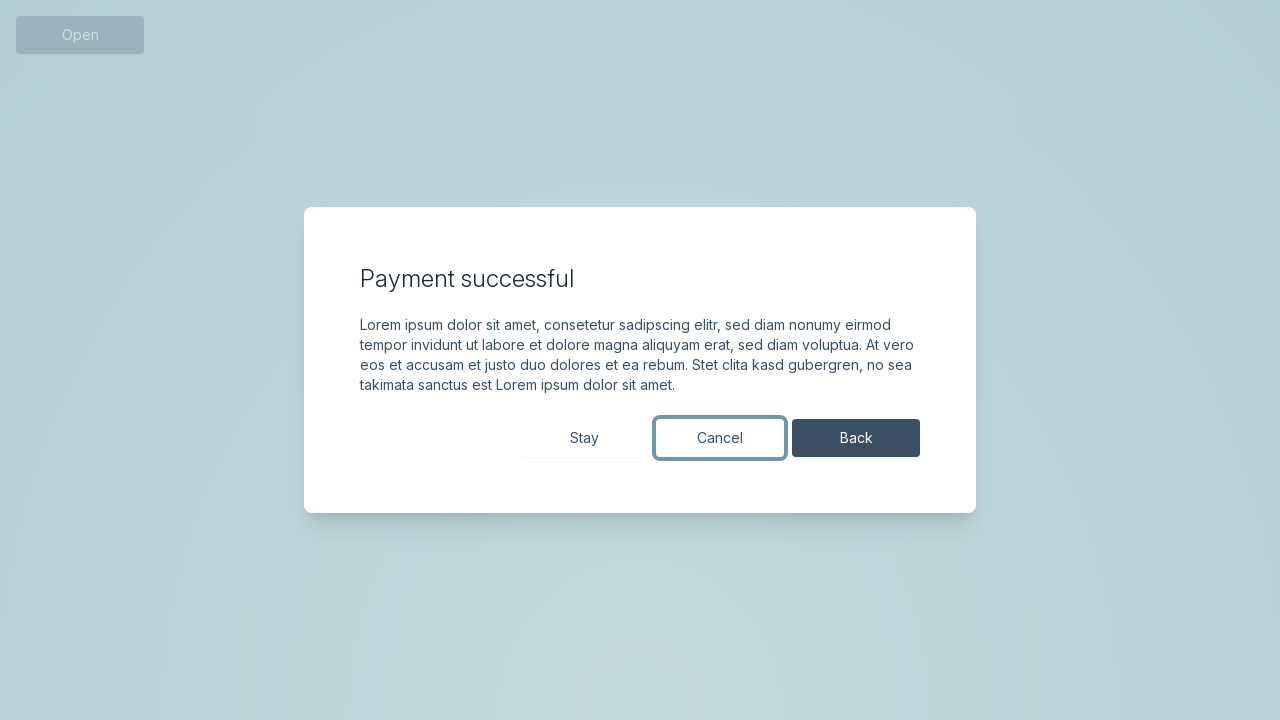

Pressed Enter on Cancel button on #button-cancel
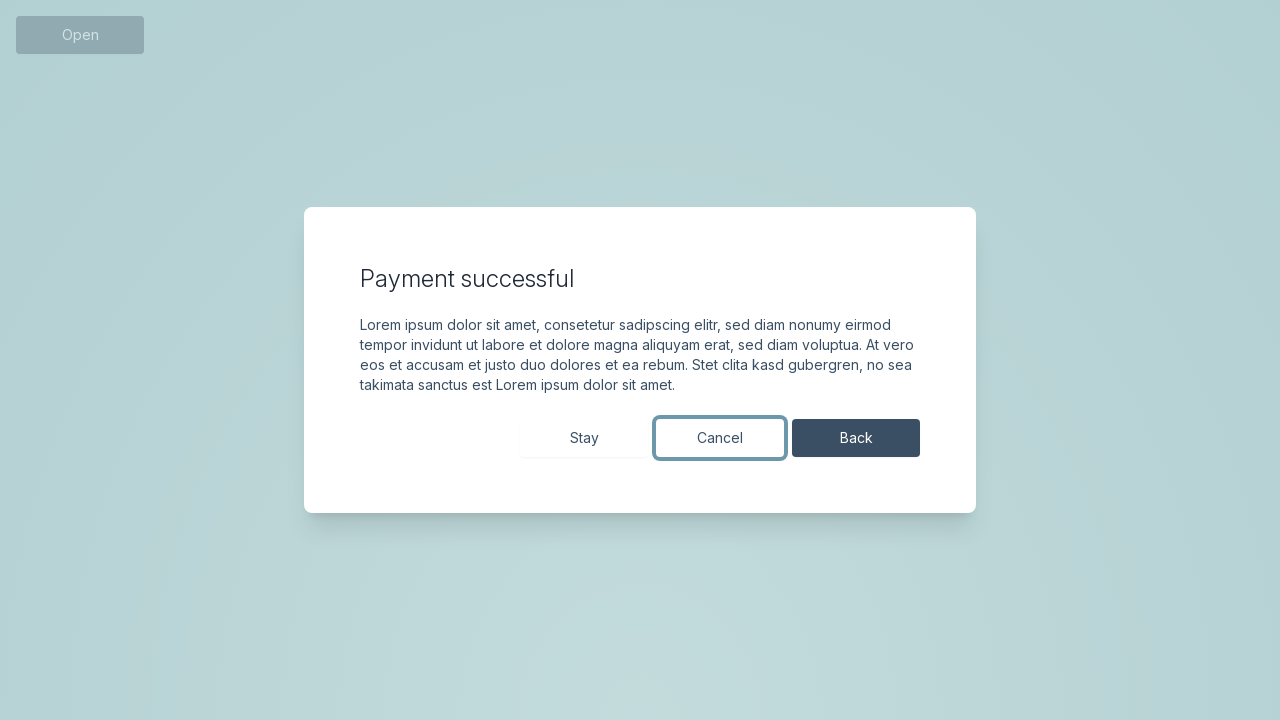

Pressed Enter on Open button to reopen modal on text=Open
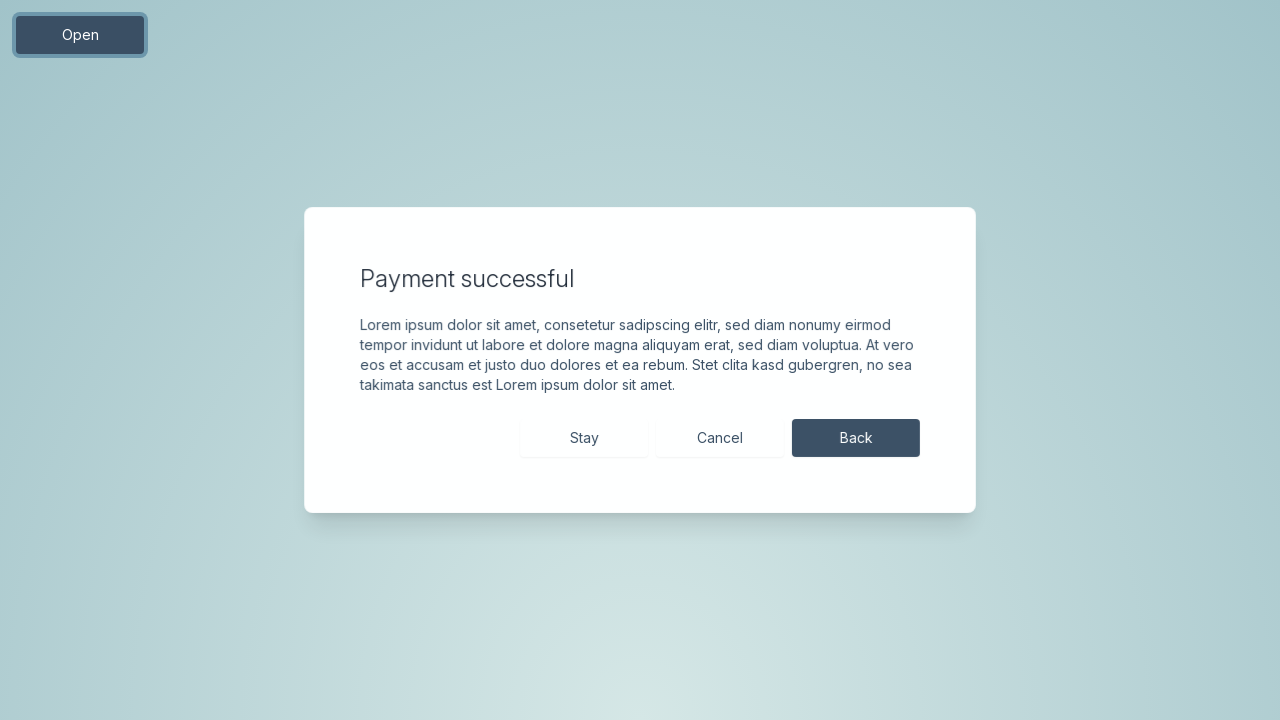

Verified Cancel button is visible after reopening modal
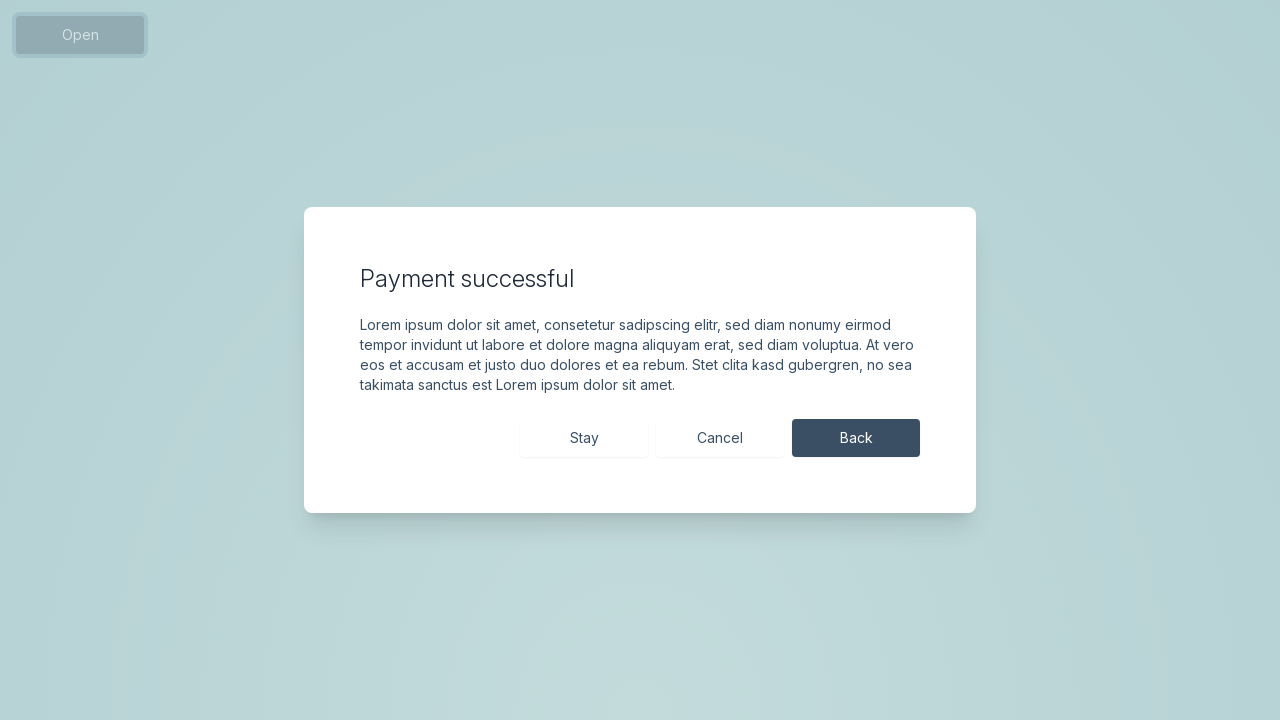

Focused on Close button on #button-close
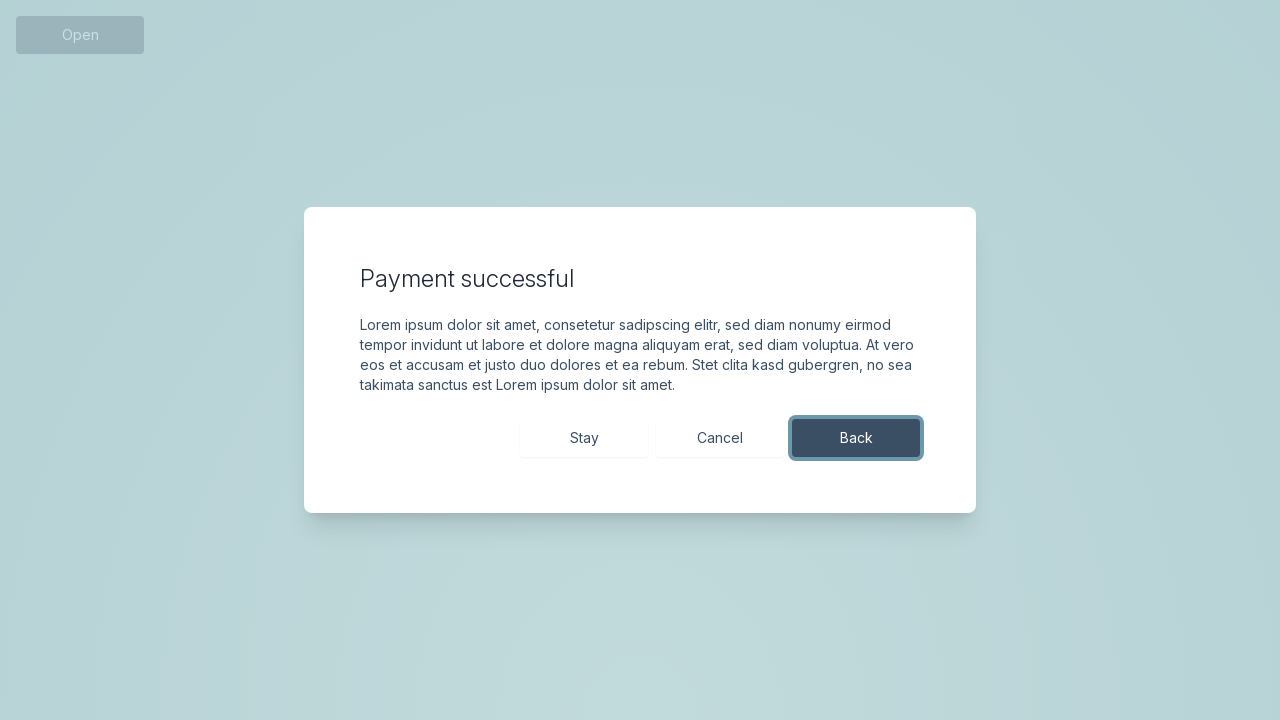

Pressed Enter on Close button on #button-close
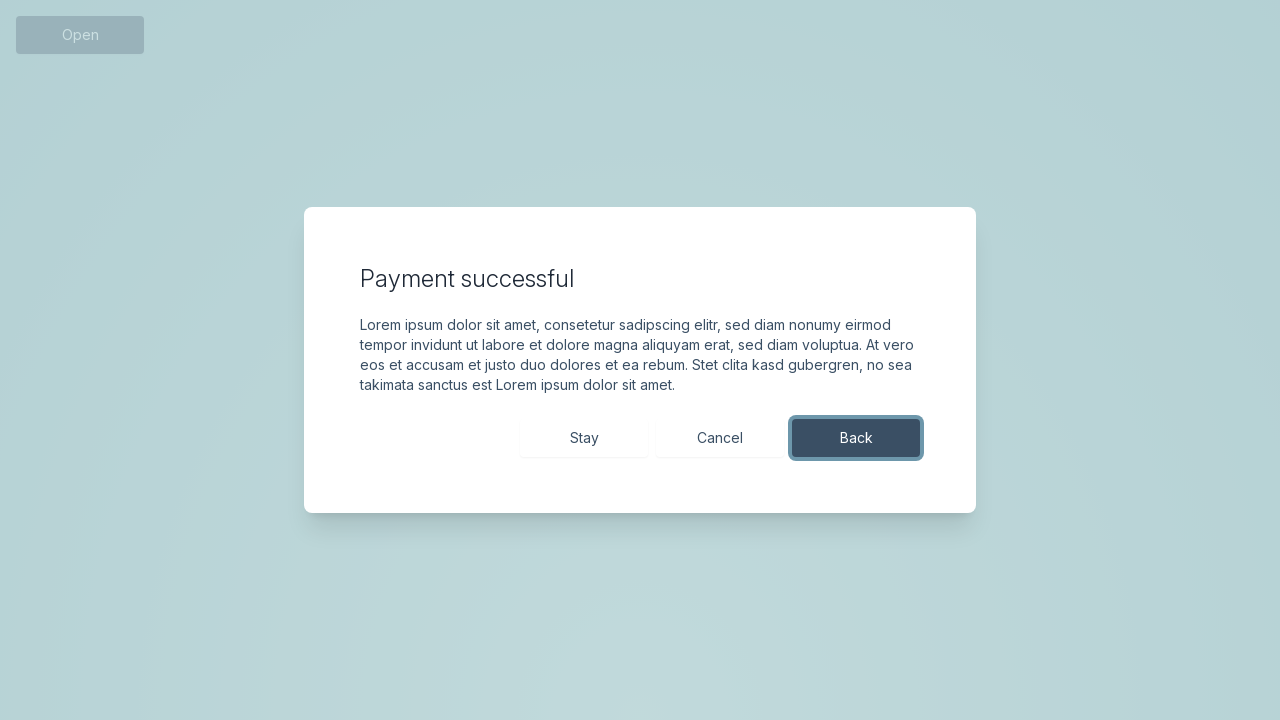

Pressed Enter on Open button to reopen modal again on text=Open
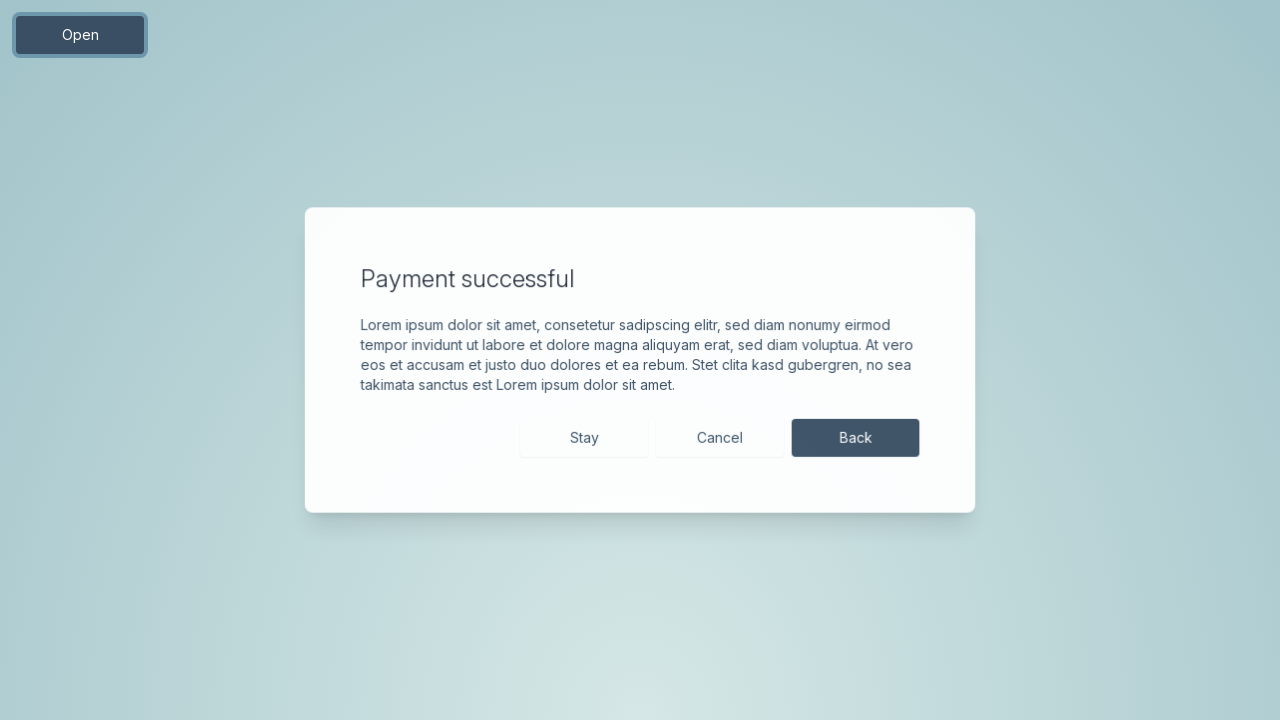

Verified Close button is visible after second reopening
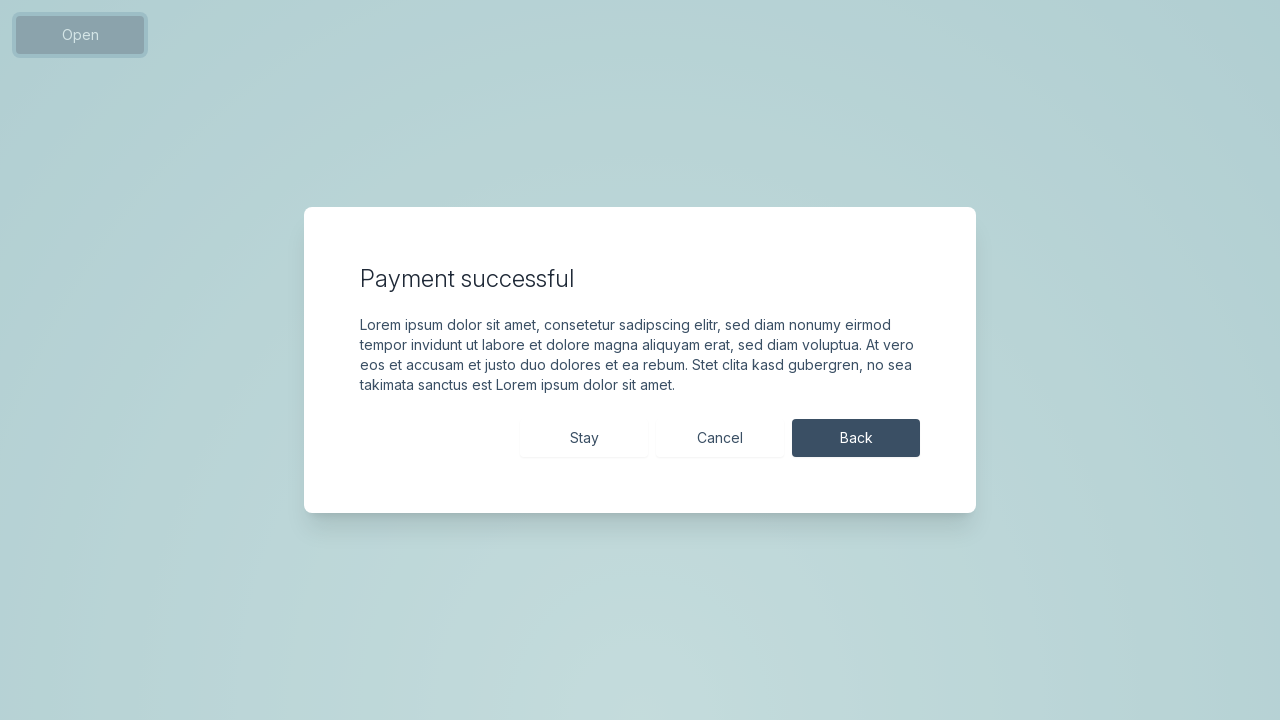

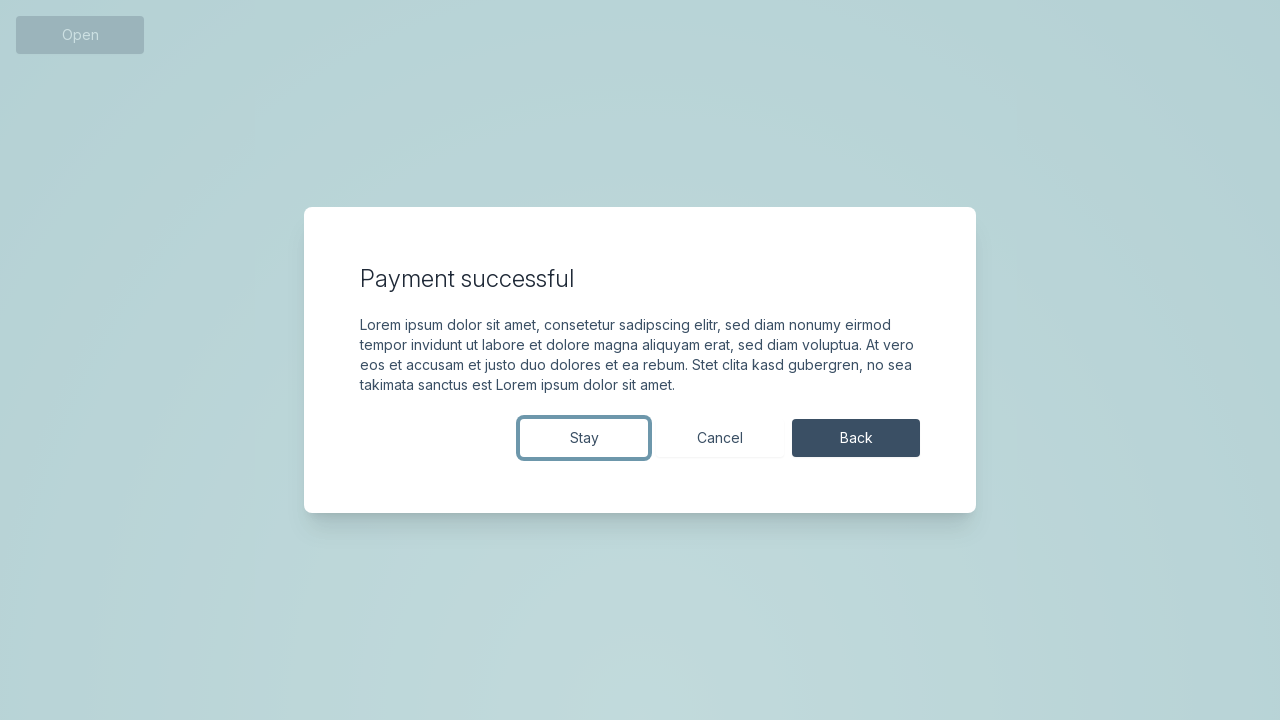